Tests the autocomplete functionality by navigating to the autocomplete page and entering an address in the autocomplete field

Starting URL: http://formy-project.herokuapp.com/

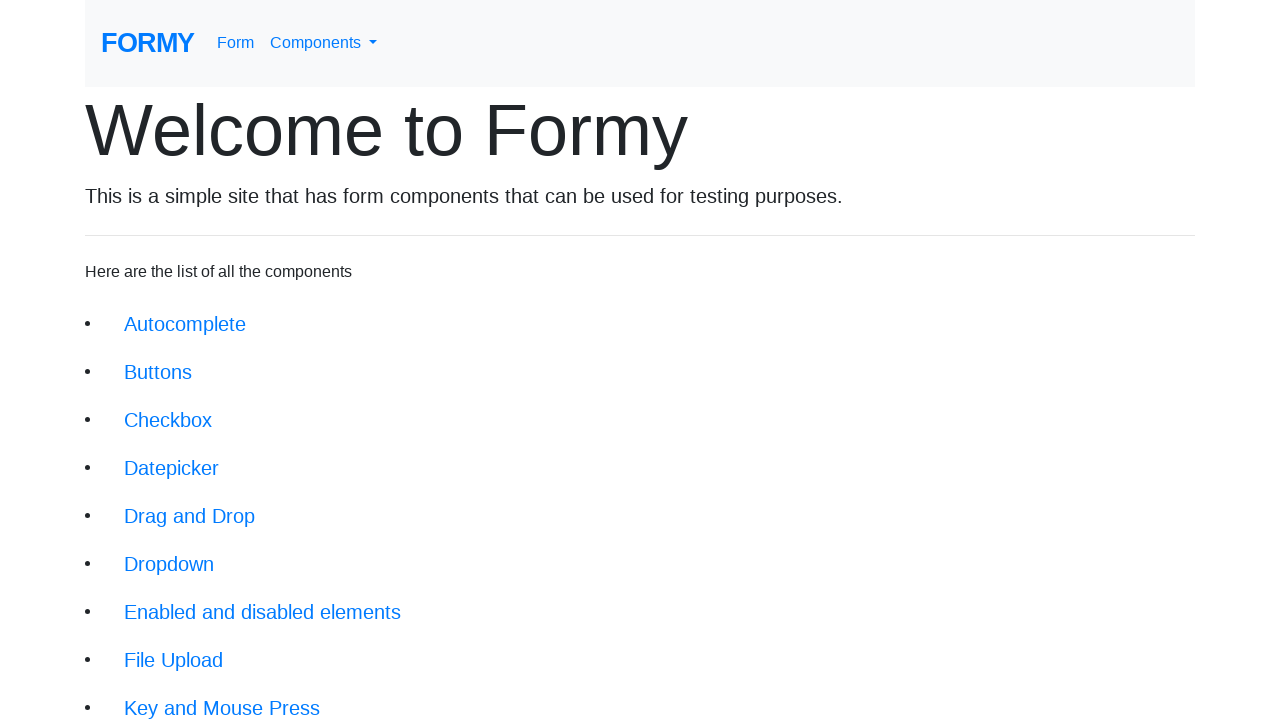

Clicked on Autocomplete button to navigate to autocomplete page at (185, 324) on a.btn.btn-lg[href='/autocomplete']
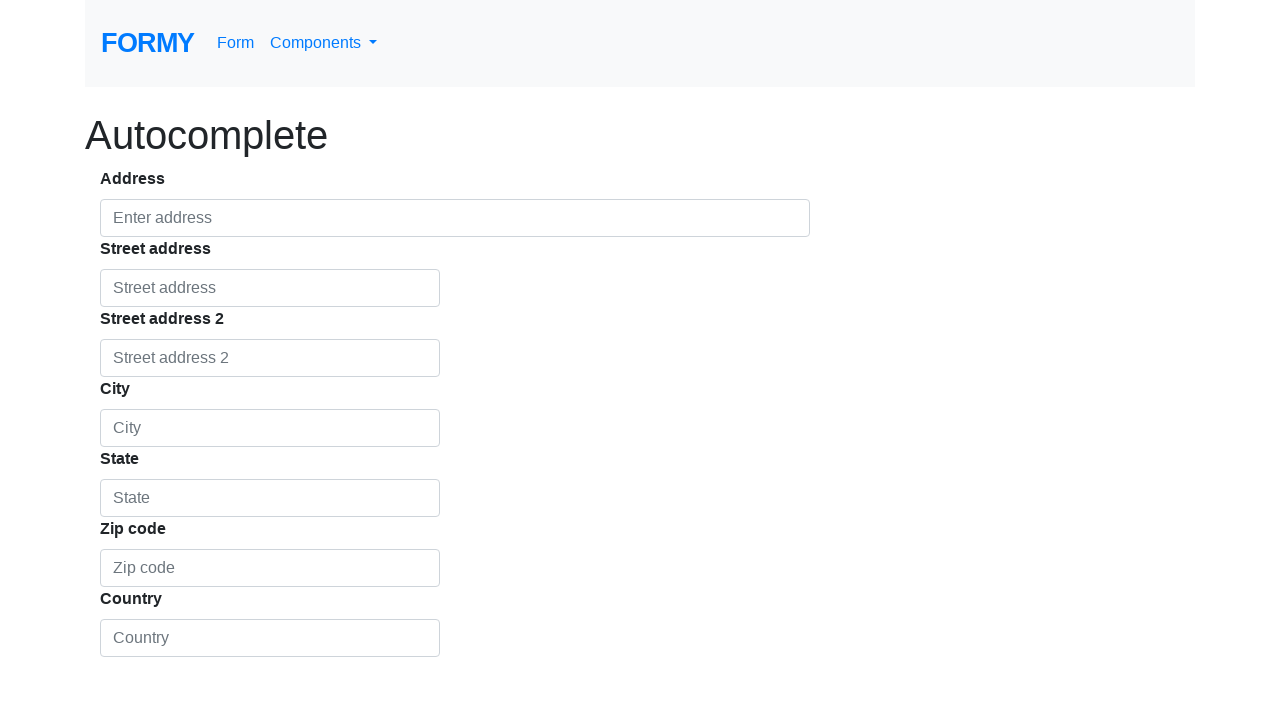

Autocomplete field loaded and is visible
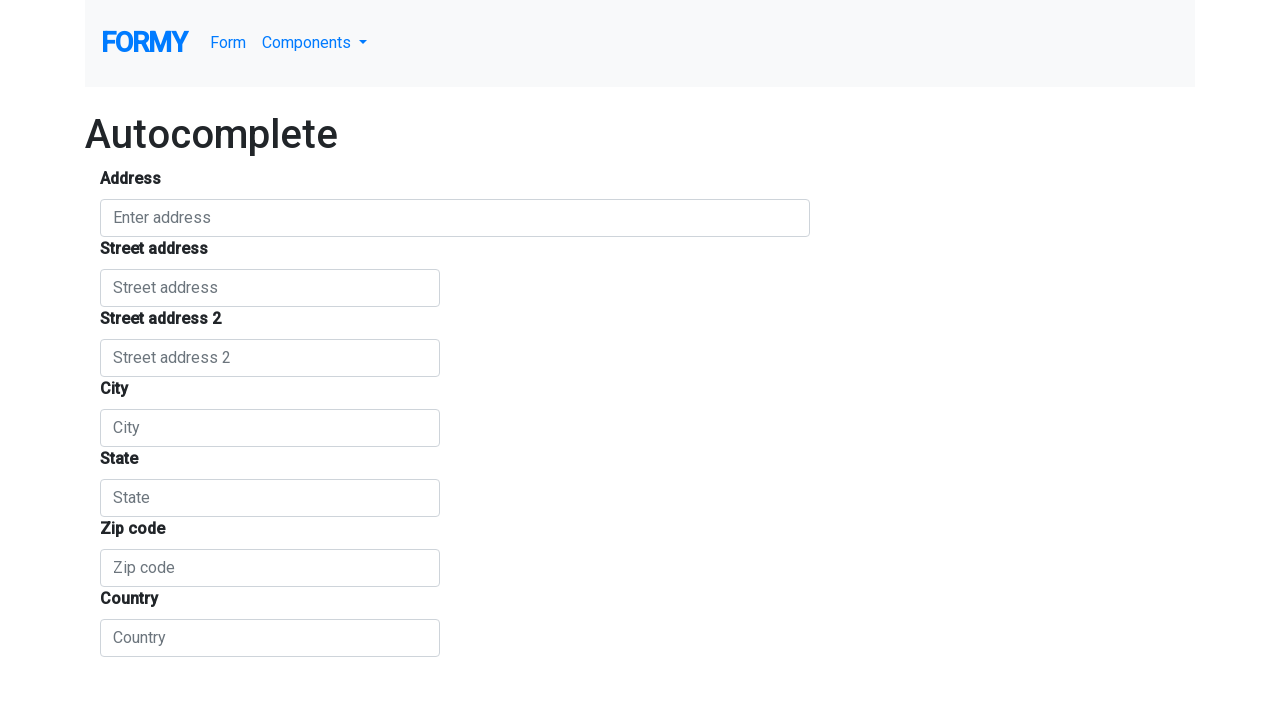

Cleared the autocomplete field on #autocomplete
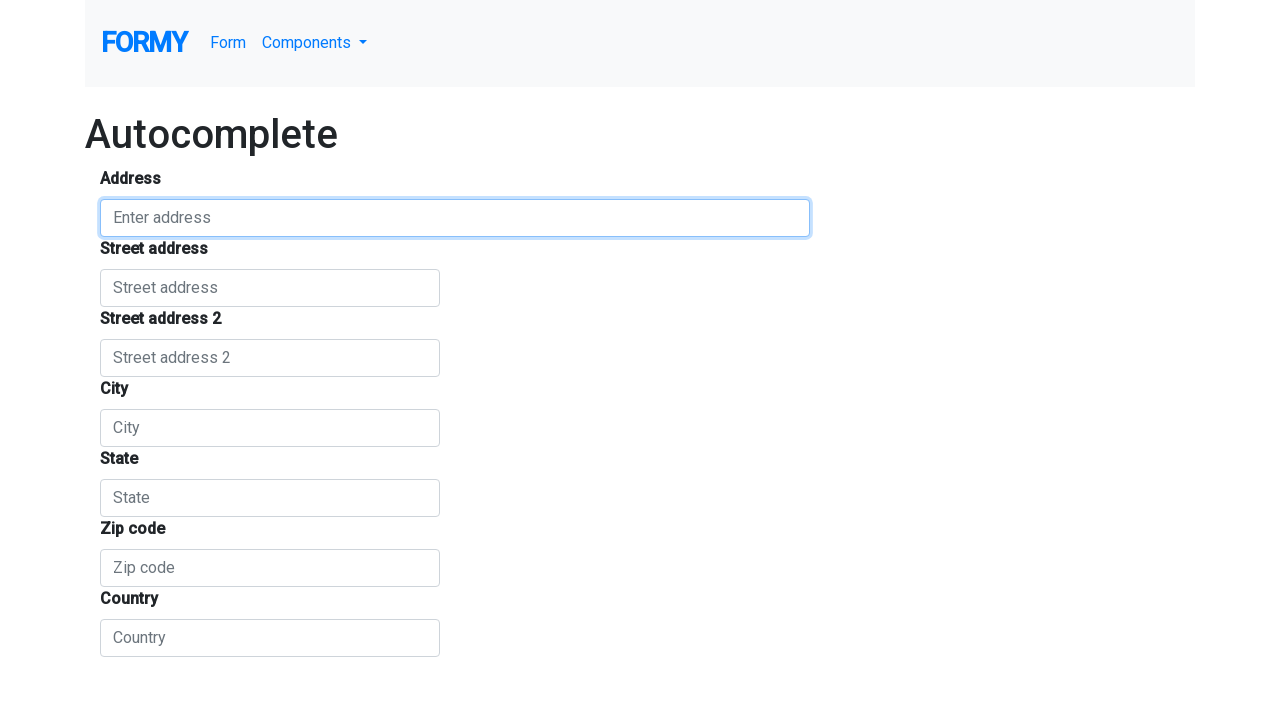

Entered address '1555 Park Blvd, Palo Alto, CA' in autocomplete field on #autocomplete
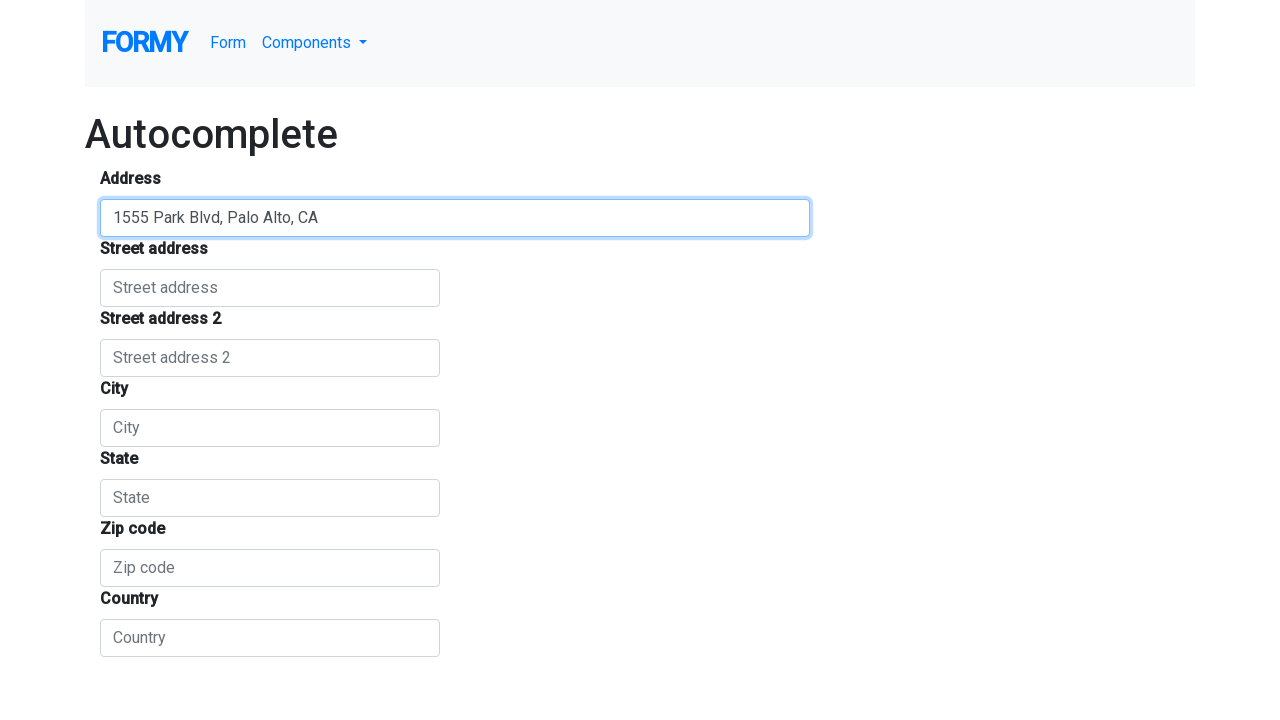

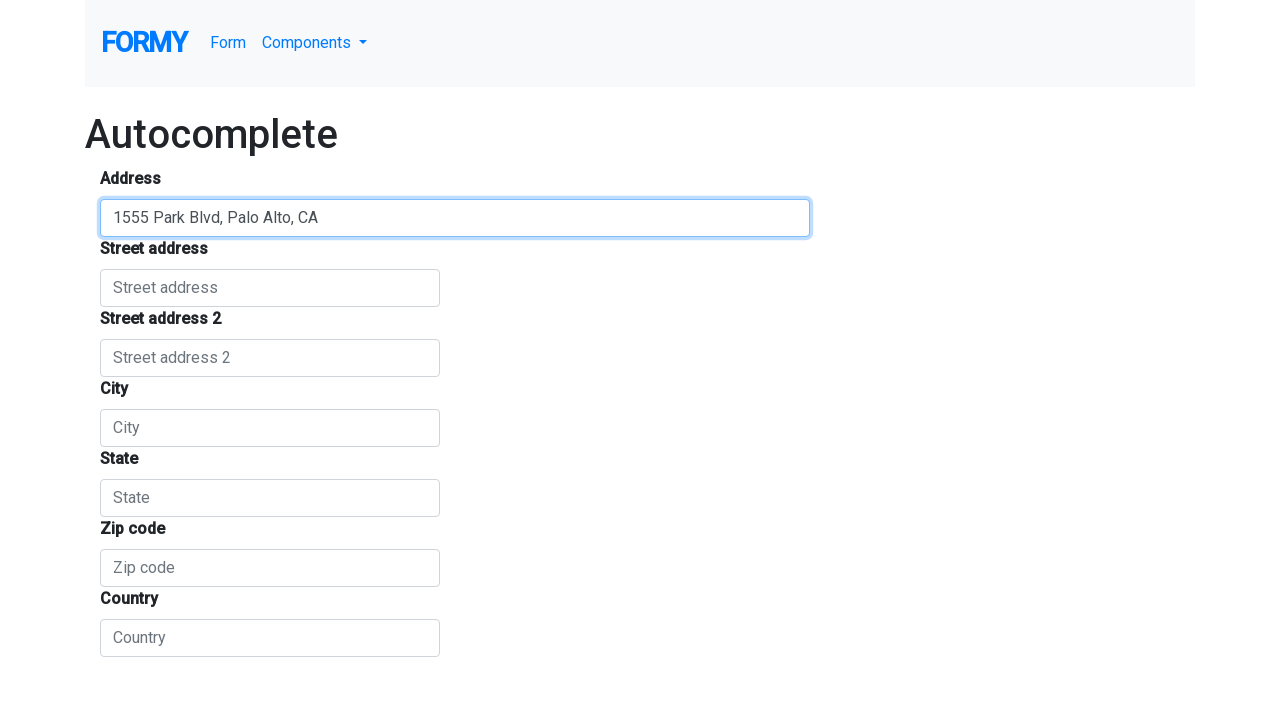